Clicks the Danger button and verifies its text content

Starting URL: https://formy-project.herokuapp.com/buttons#

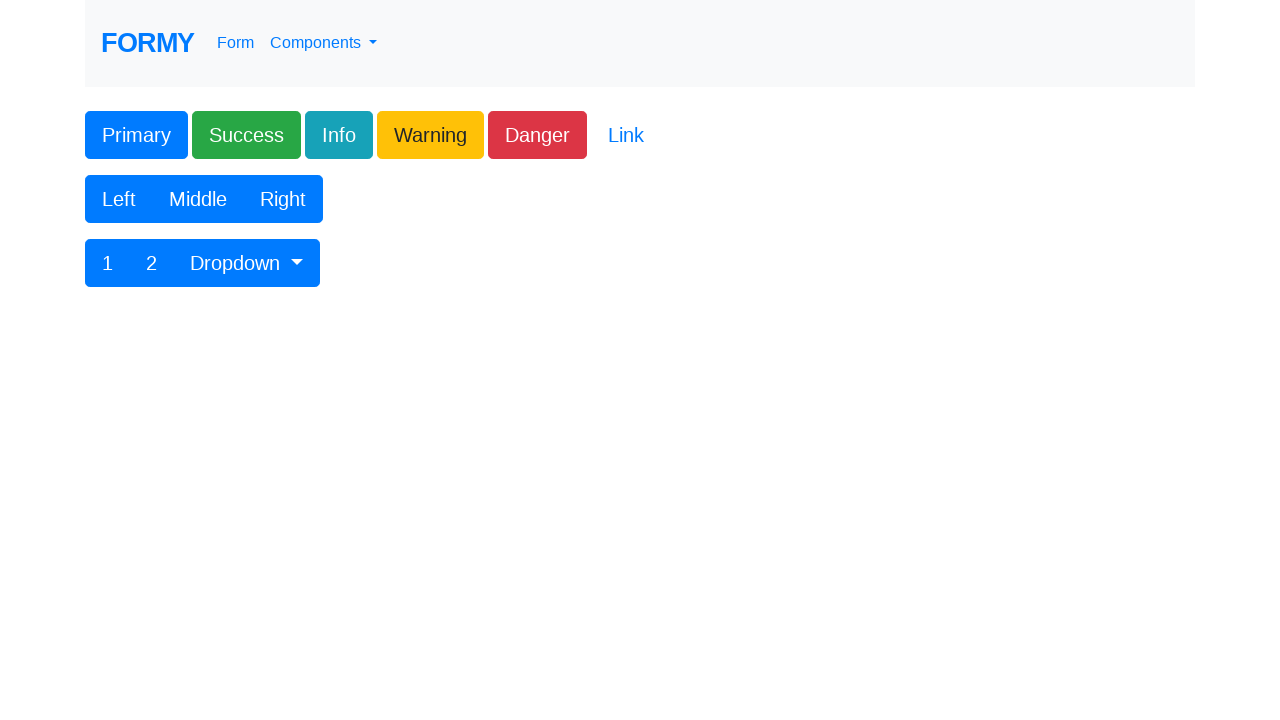

Located the Danger button
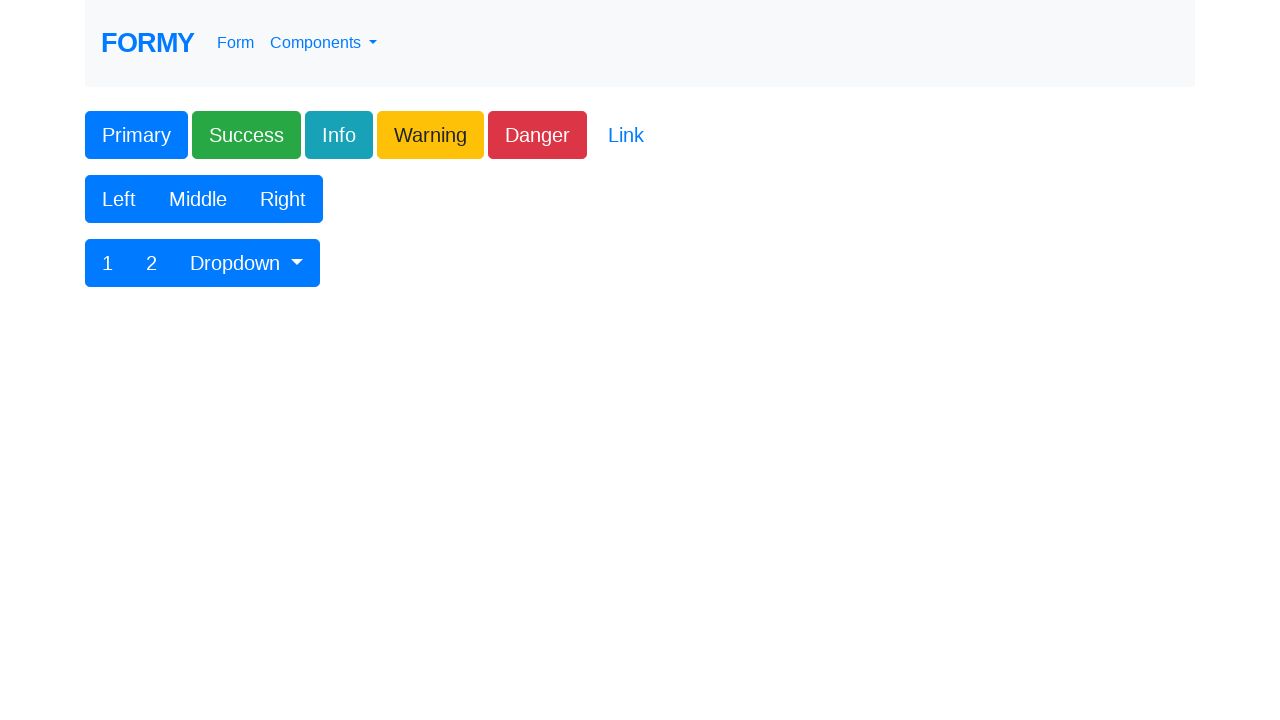

Clicked the Danger button at (538, 135) on xpath=//*[@class='btn btn-lg btn-danger']
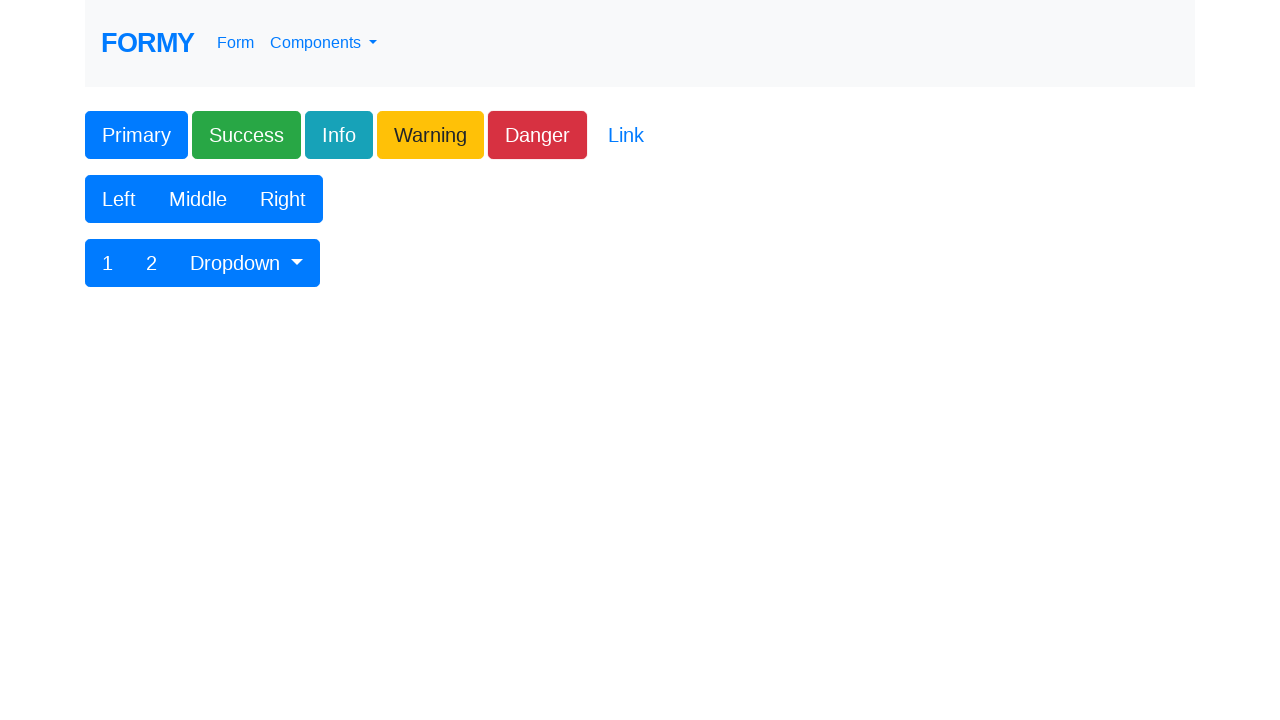

Verified Danger button text content equals 'Danger'
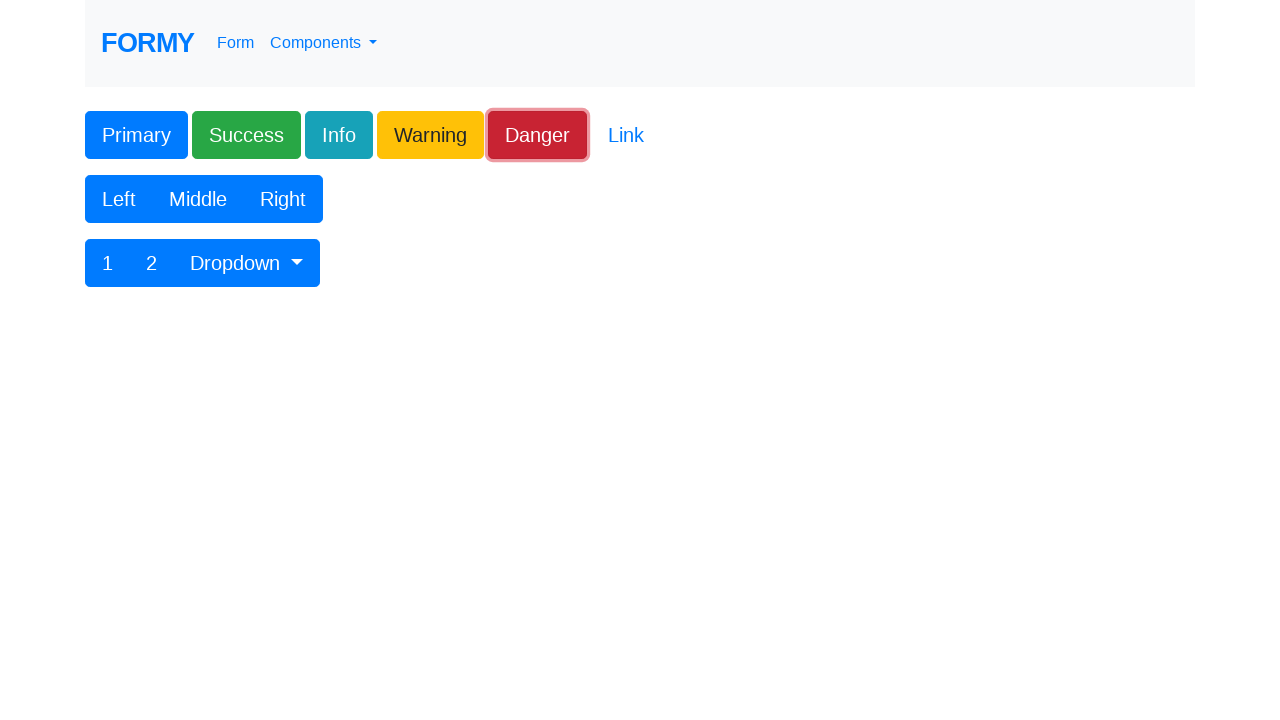

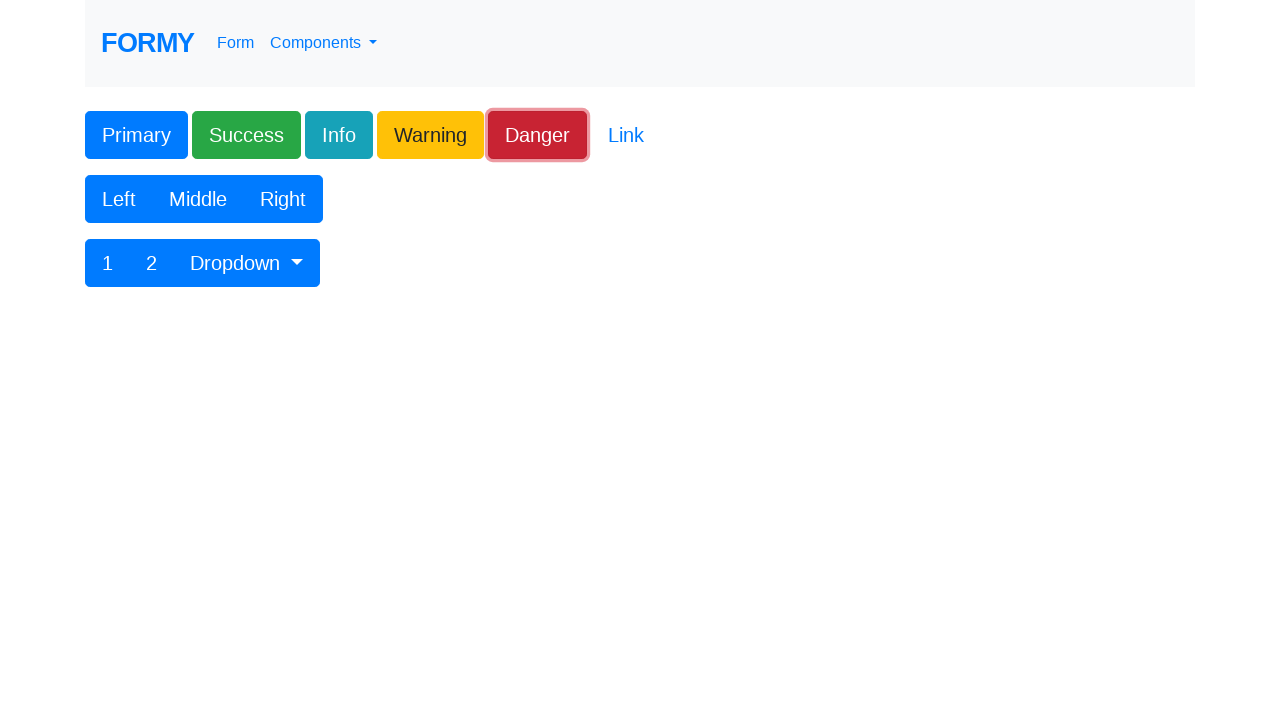